Tests clicking a button identified by CSS class attributes on the UI Testing Playground website

Starting URL: http://uitestingplayground.com/classattr

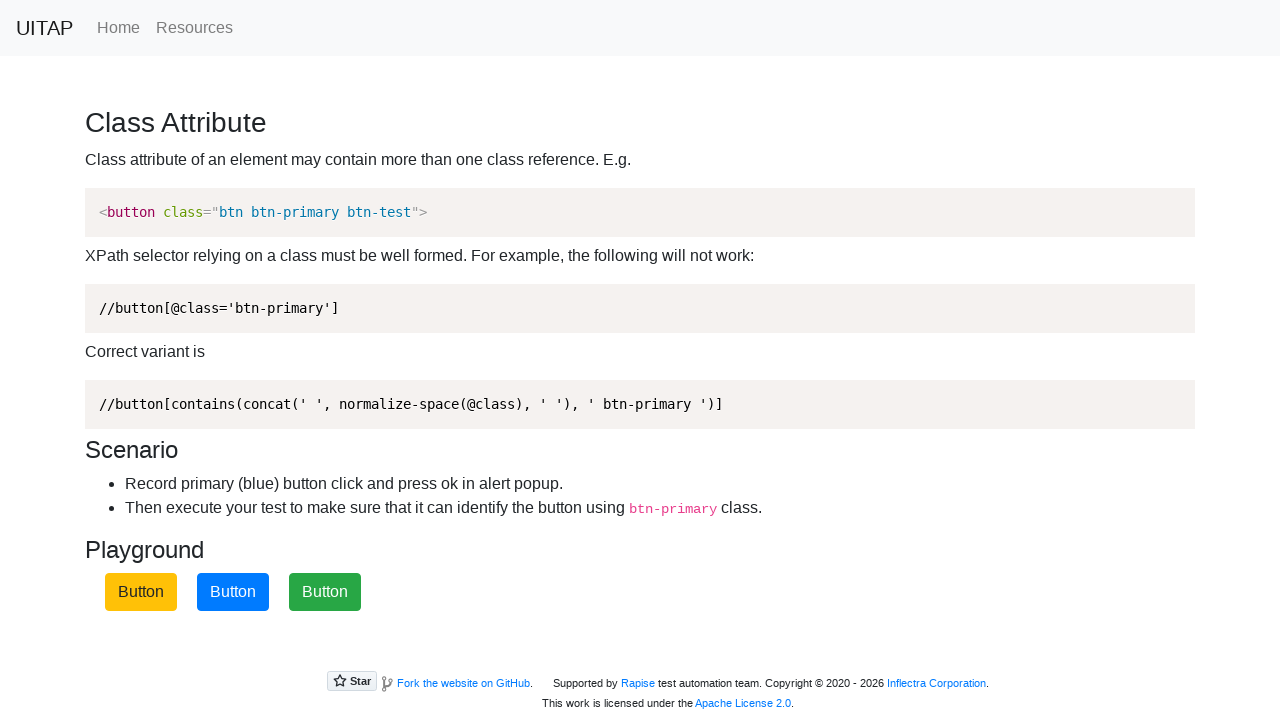

Clicked the blue primary button identified by CSS class attributes at (233, 592) on .btn.btn-primary
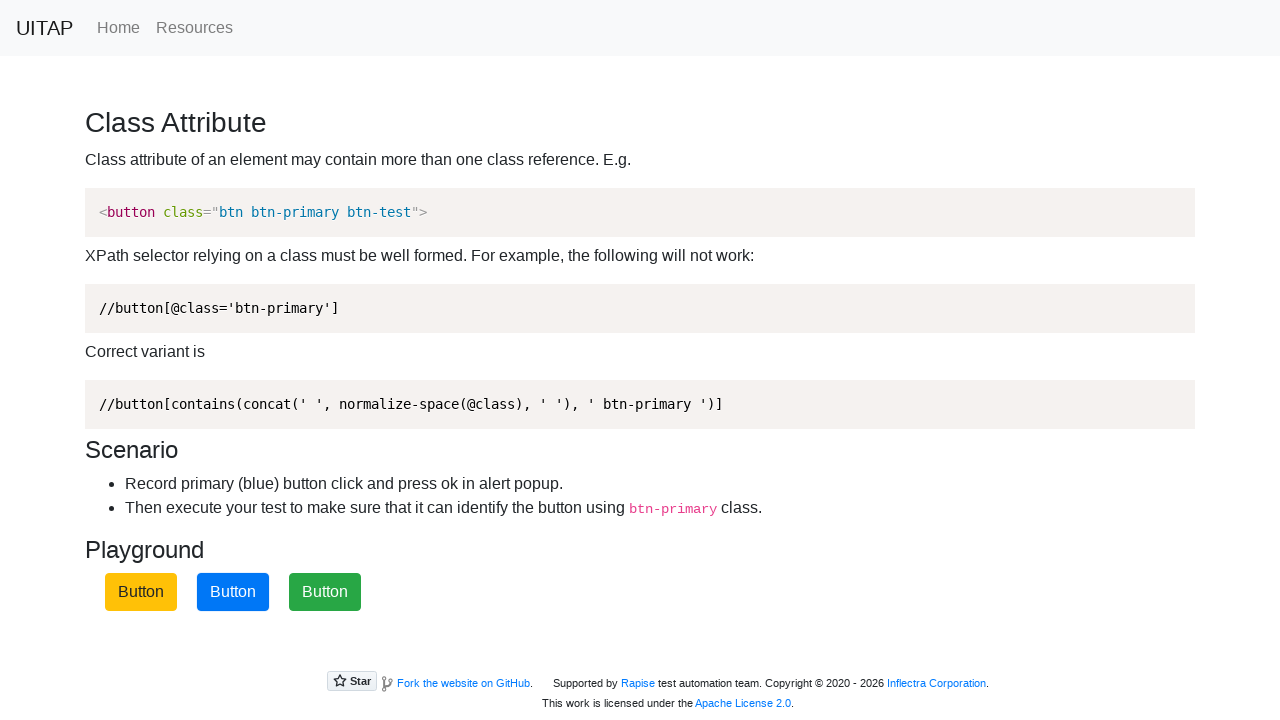

Set up dialog handler to accept any alerts
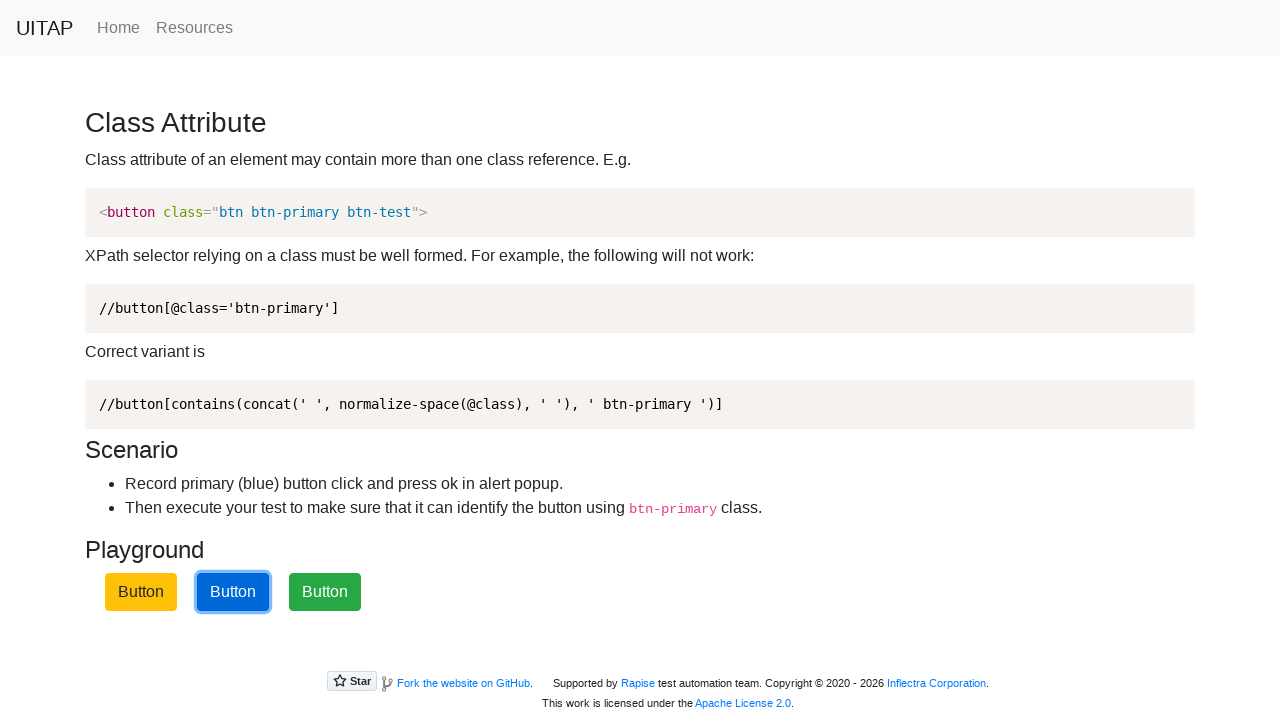

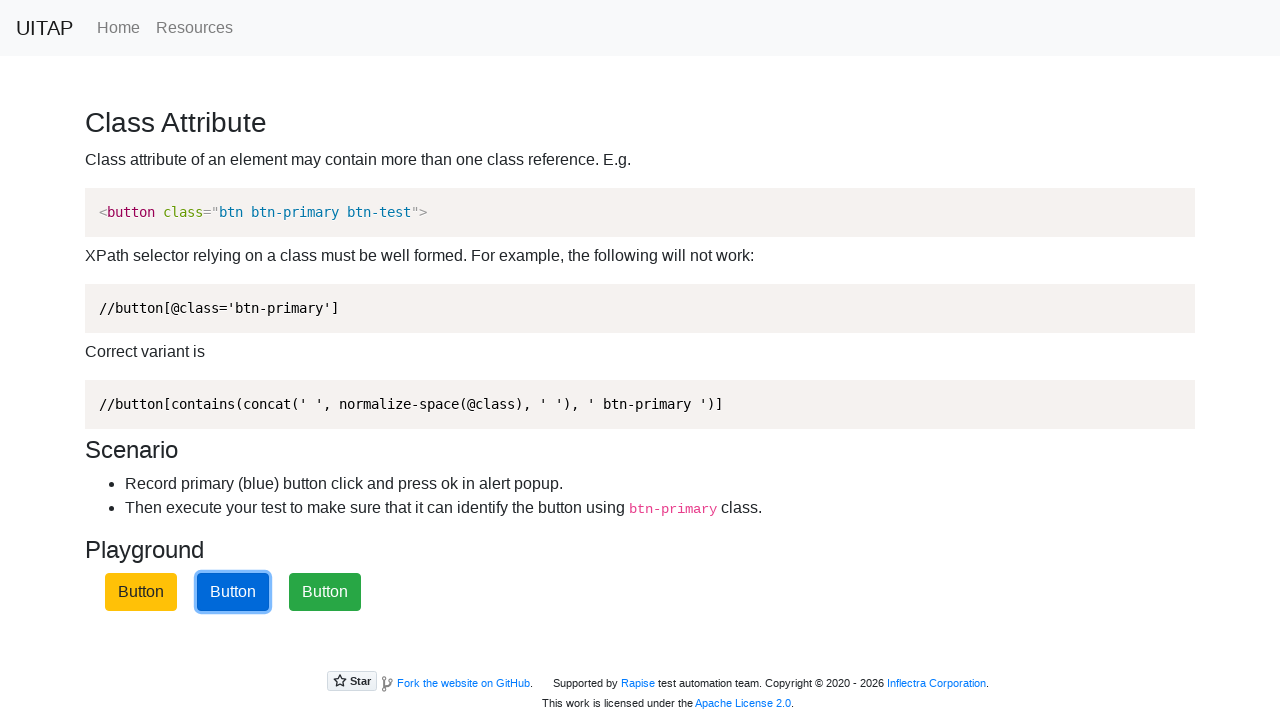